Tests handling a JavaScript confirm dialog by clicking OK to accept it

Starting URL: https://the-internet.herokuapp.com/javascript_alerts

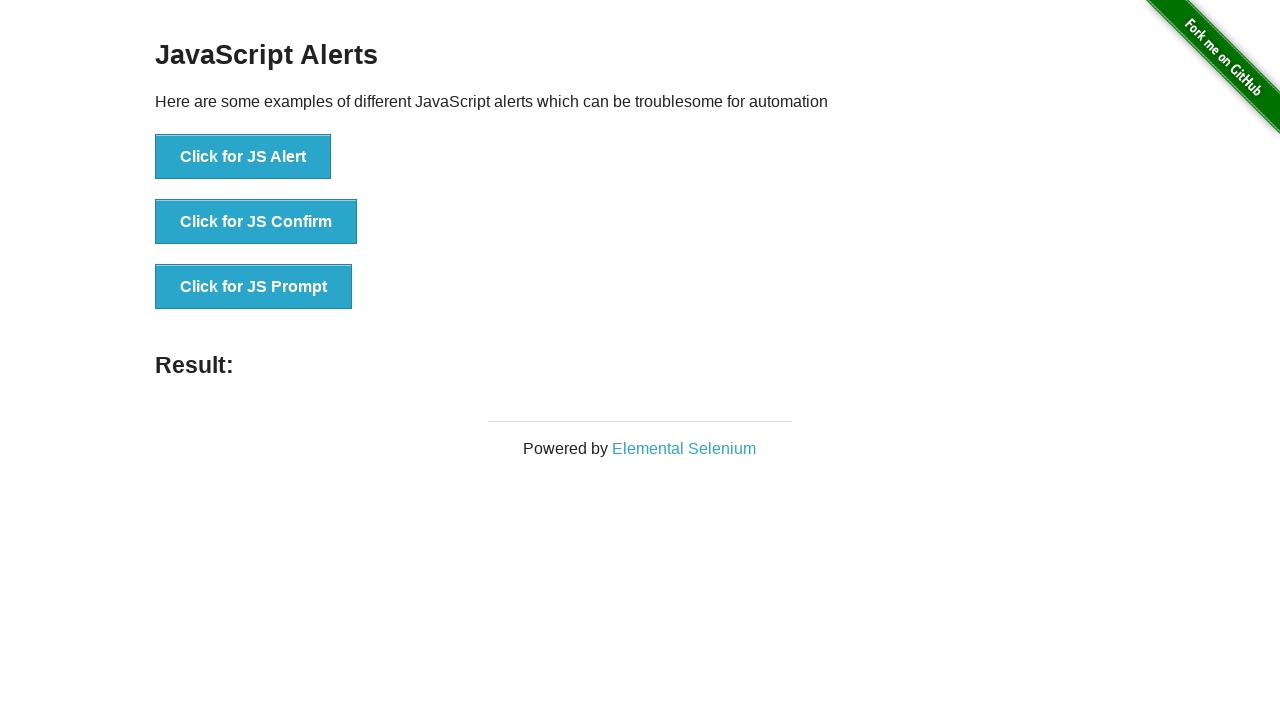

Set up dialog handler to accept confirm dialogs
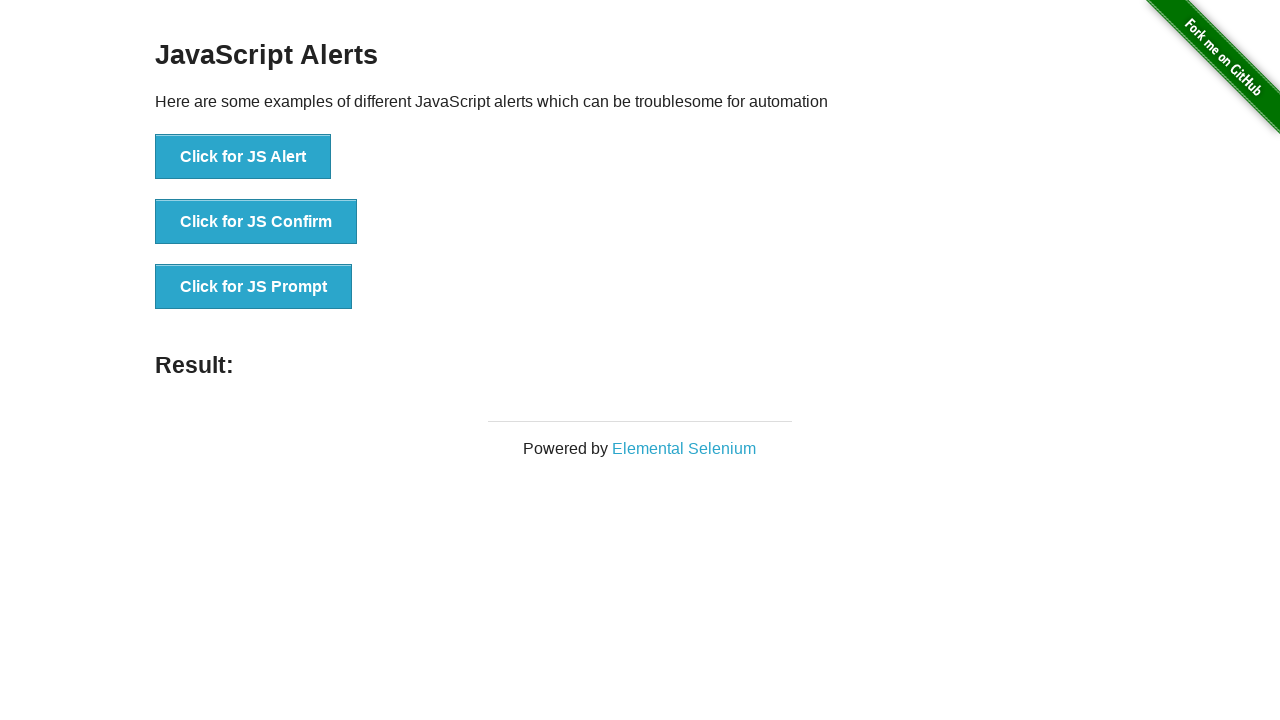

Clicked 'Click for JS Confirm' button to trigger JavaScript confirm dialog at (256, 222) on xpath=//button[normalize-space()='Click for JS Confirm']
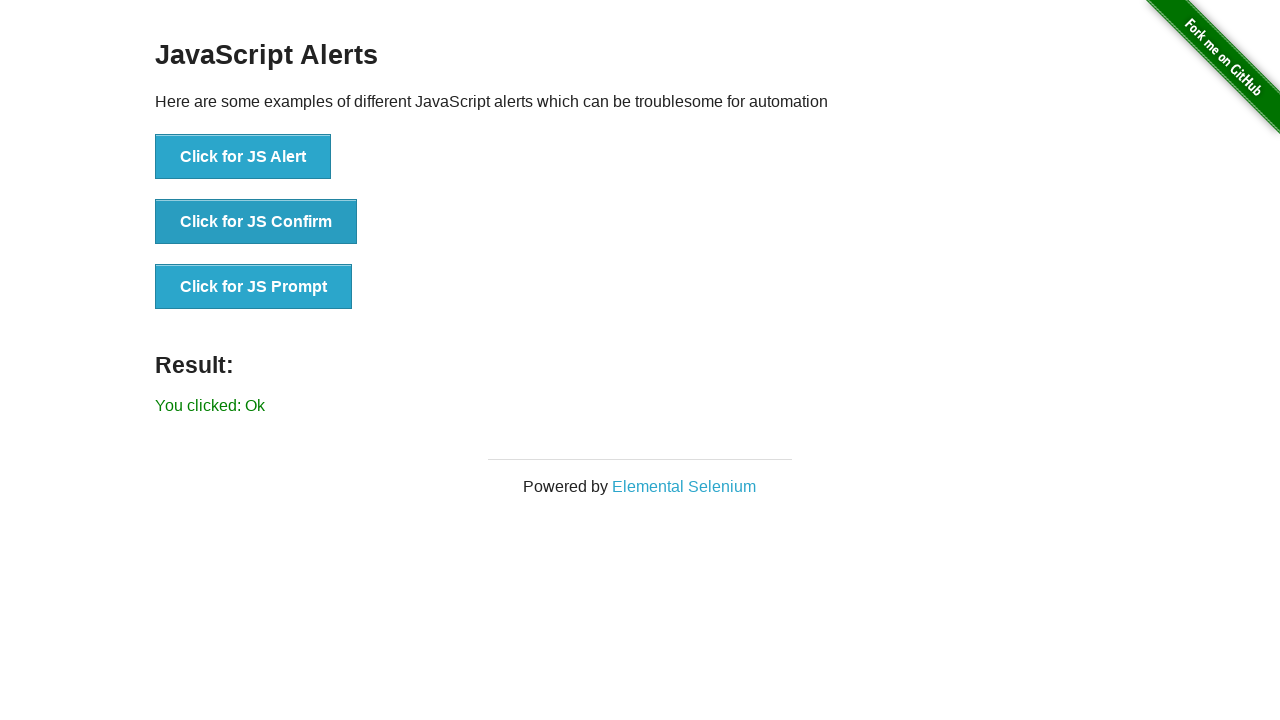

Result message element appeared after accepting confirm dialog
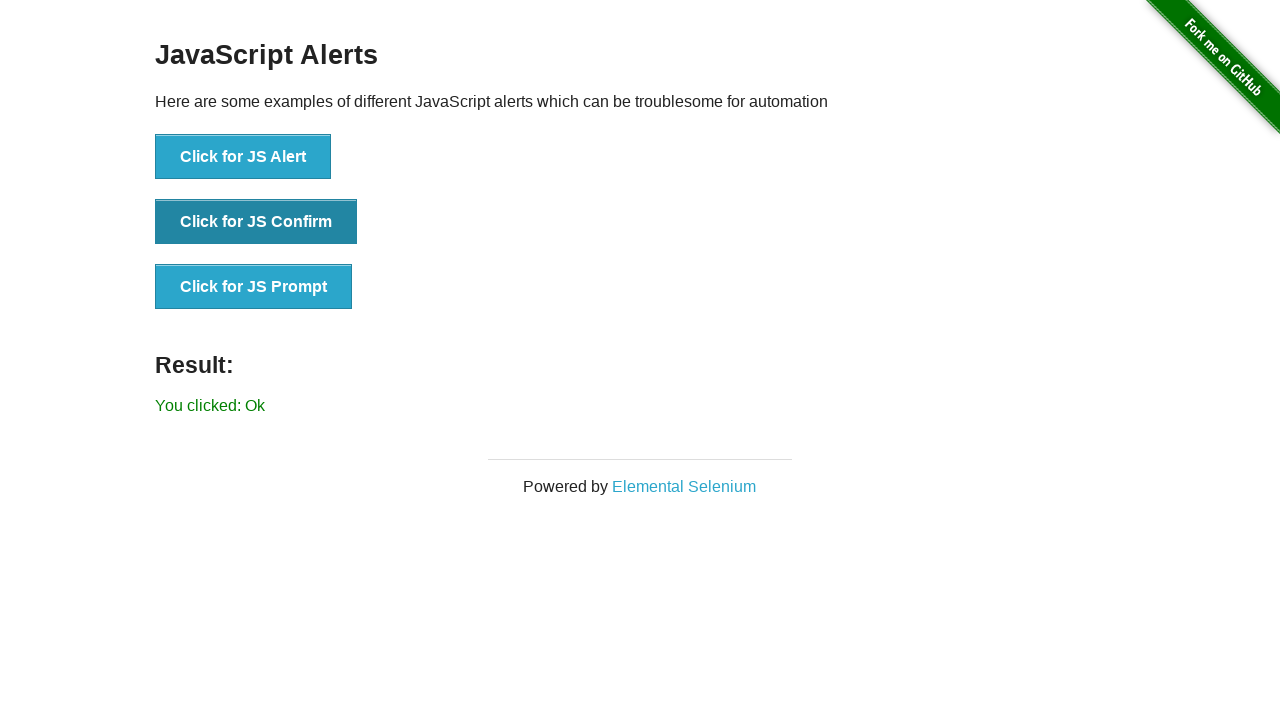

Retrieved result text content
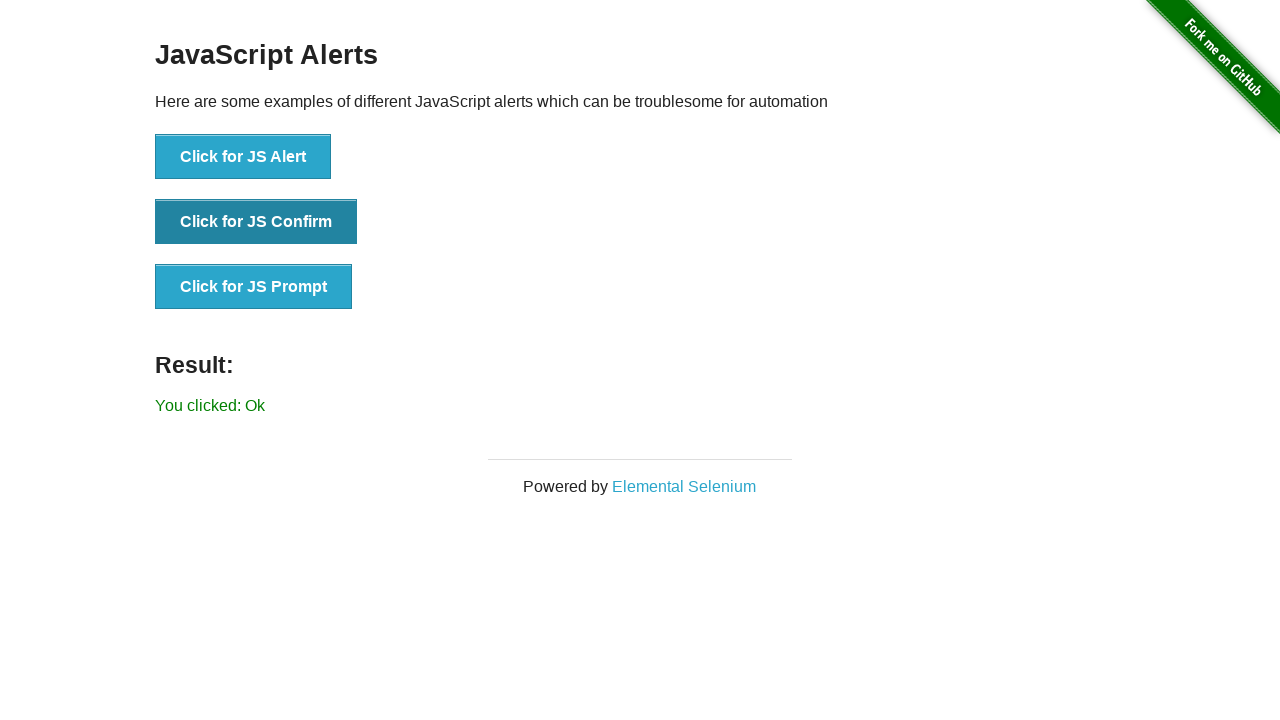

Verified result text matches 'You clicked: Ok'
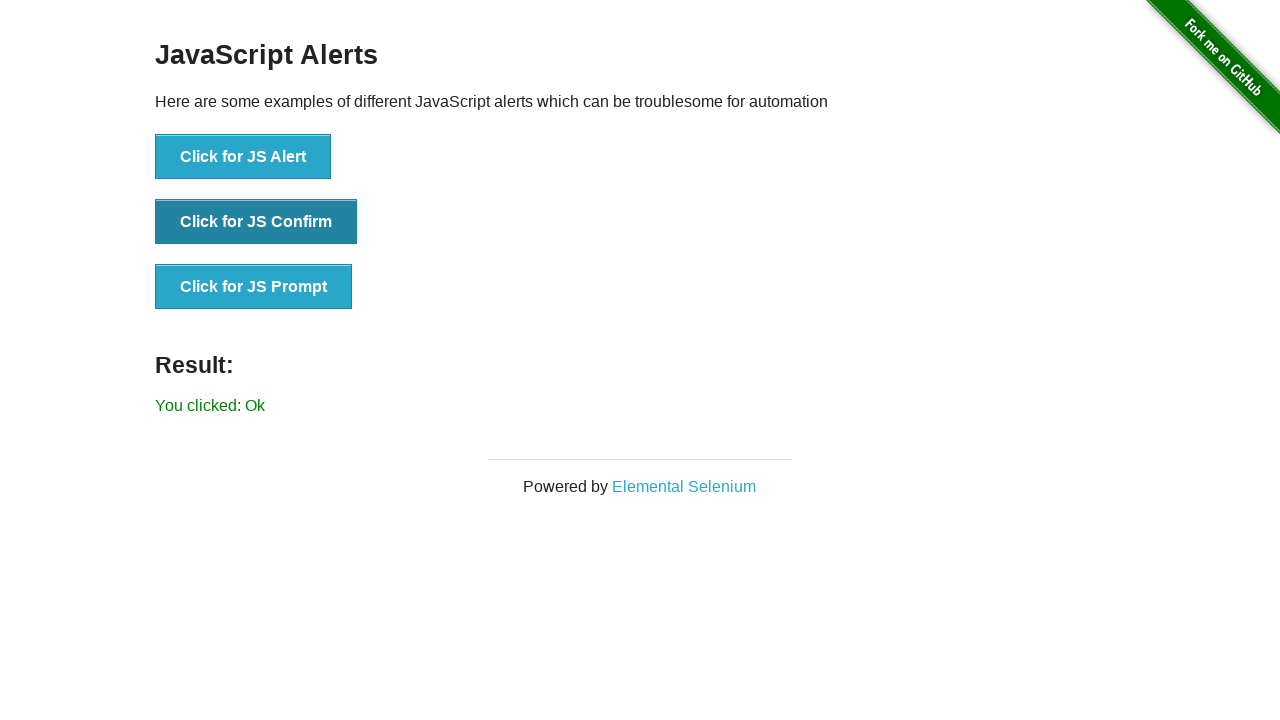

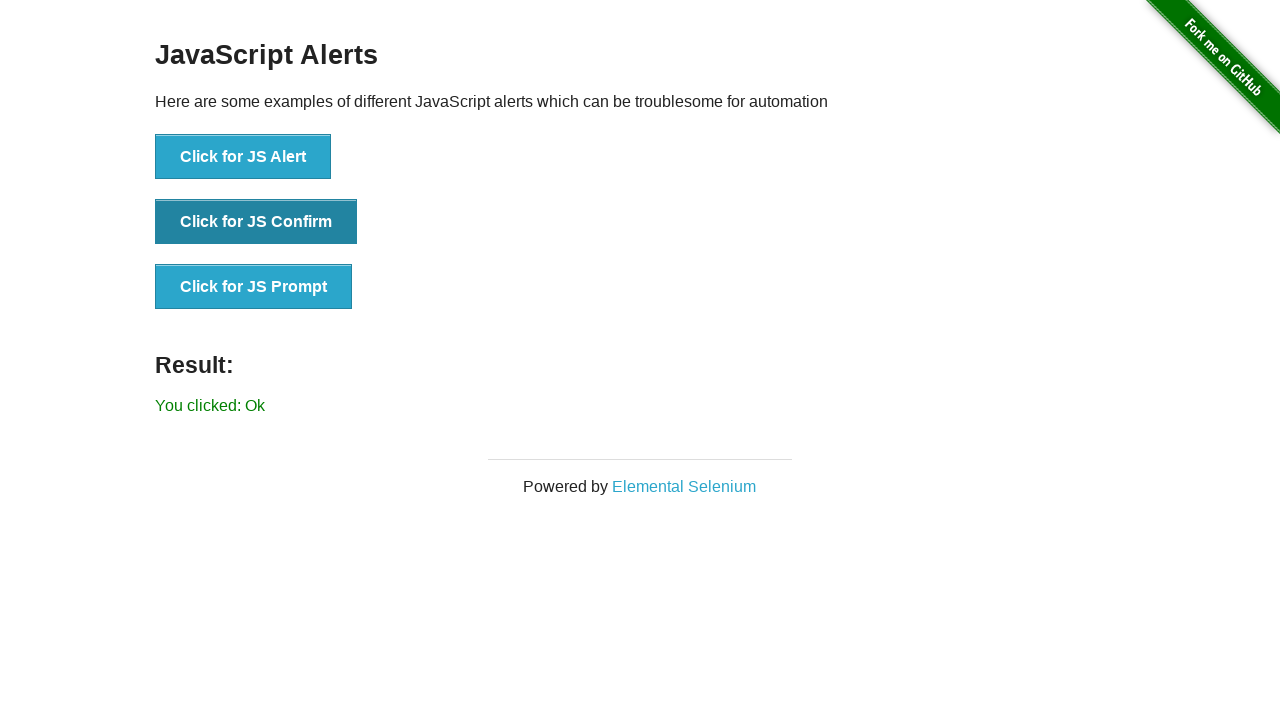